Tests keyboard key press functionality by sending SPACE and TAB keys to the page and verifying the displayed result text shows which key was pressed.

Starting URL: http://the-internet.herokuapp.com/key_presses

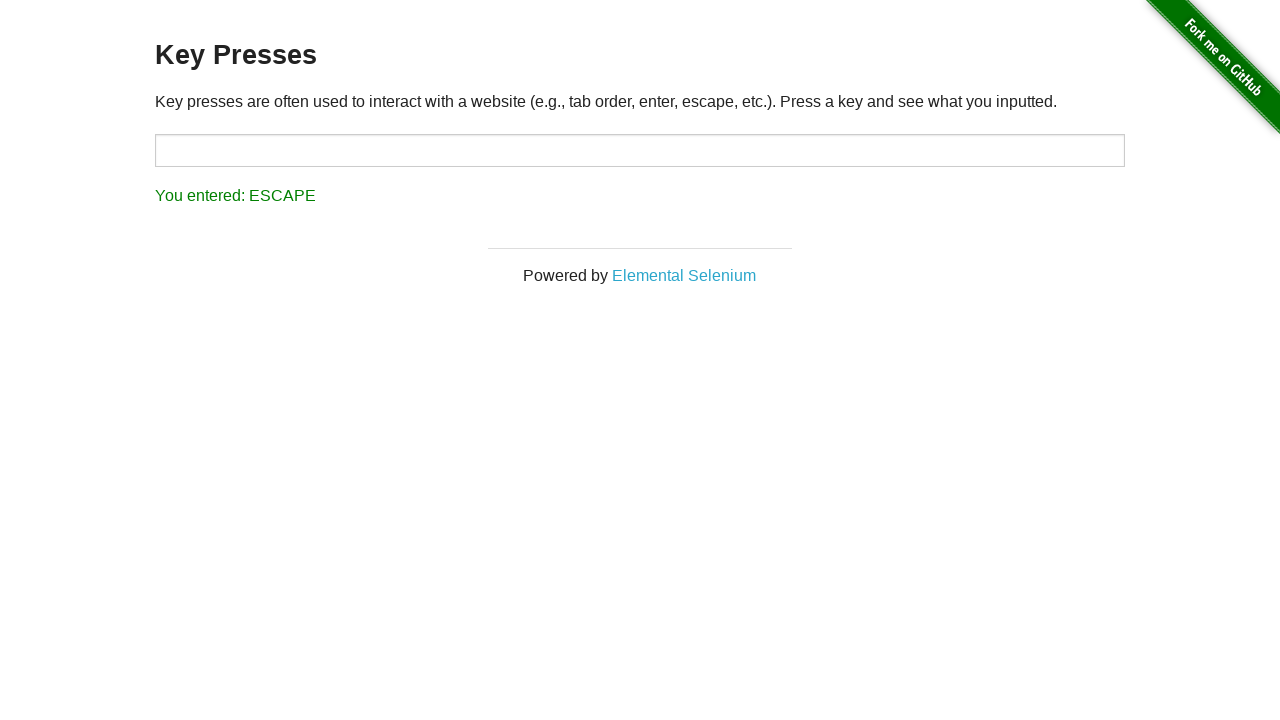

Pressed SPACE key on example element on .example
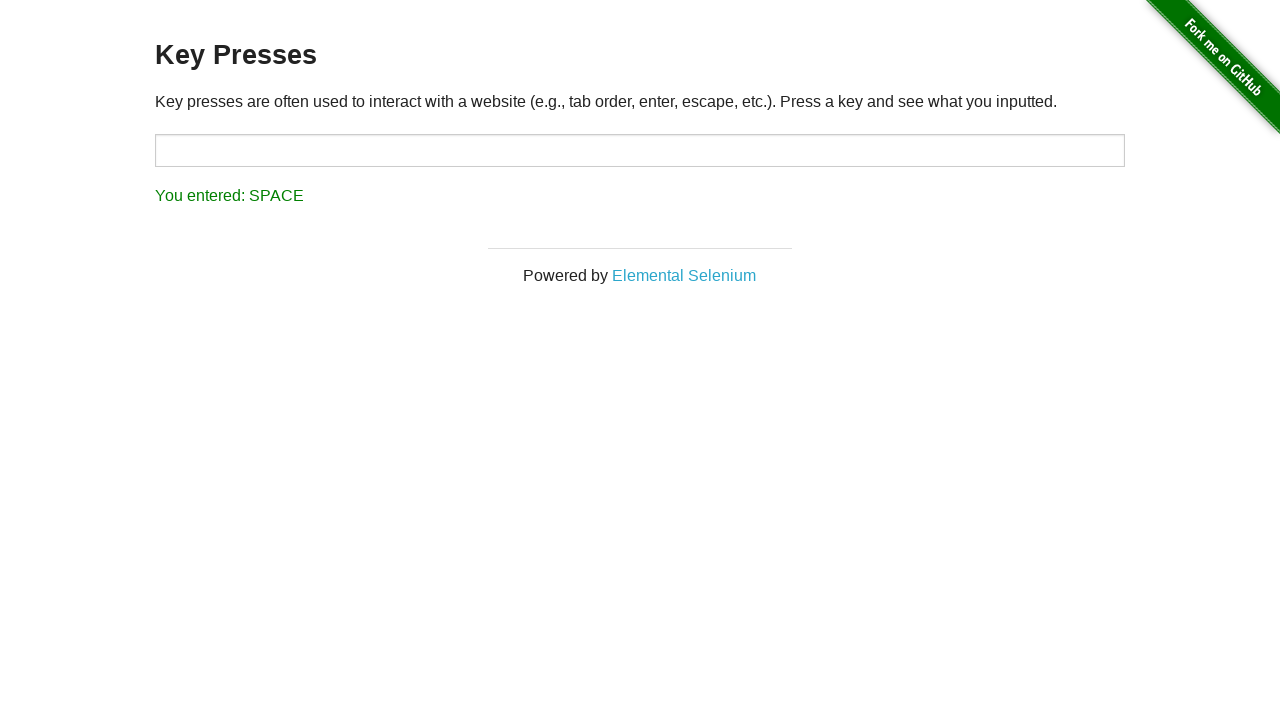

Result element loaded after SPACE key press
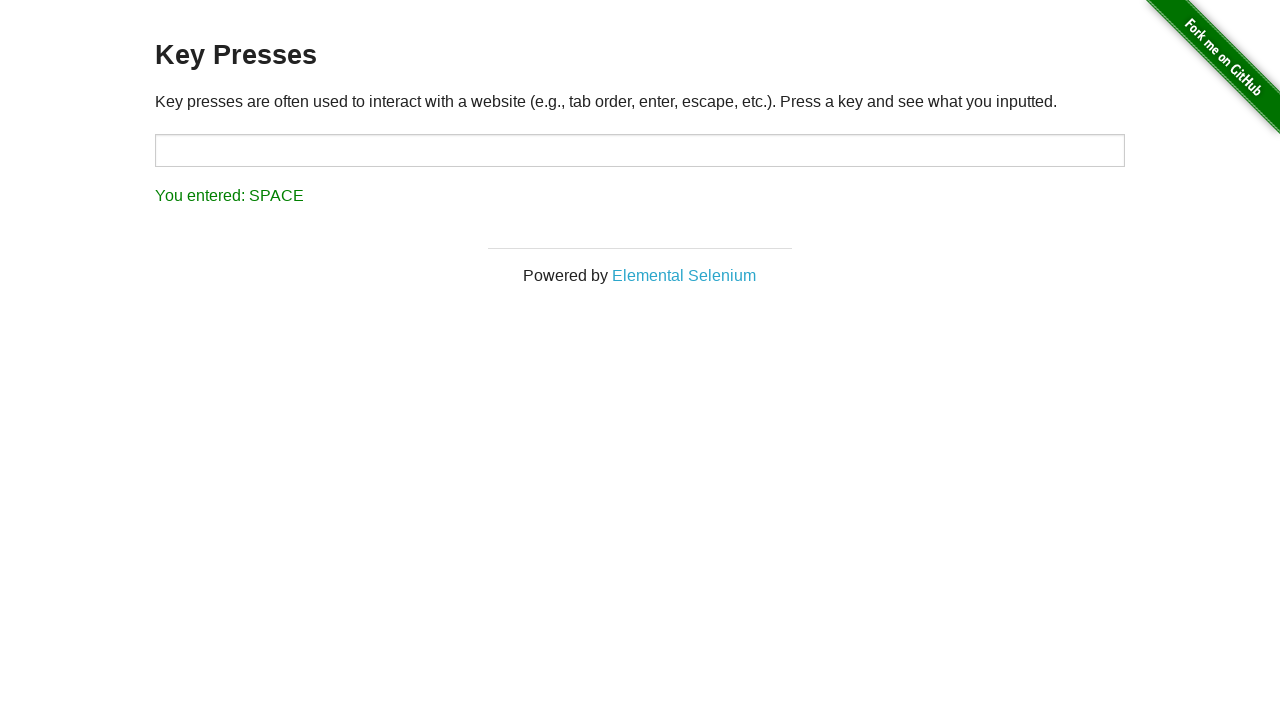

Verified result text shows 'You entered: SPACE'
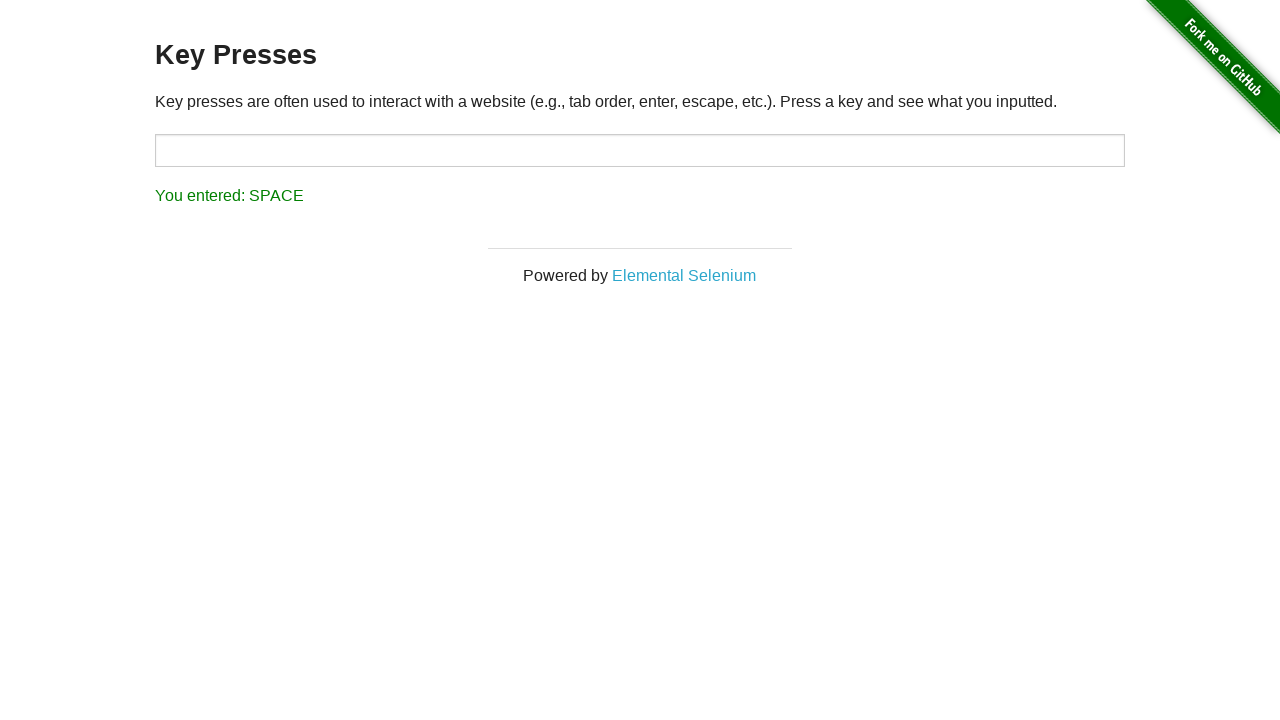

Pressed TAB key using keyboard
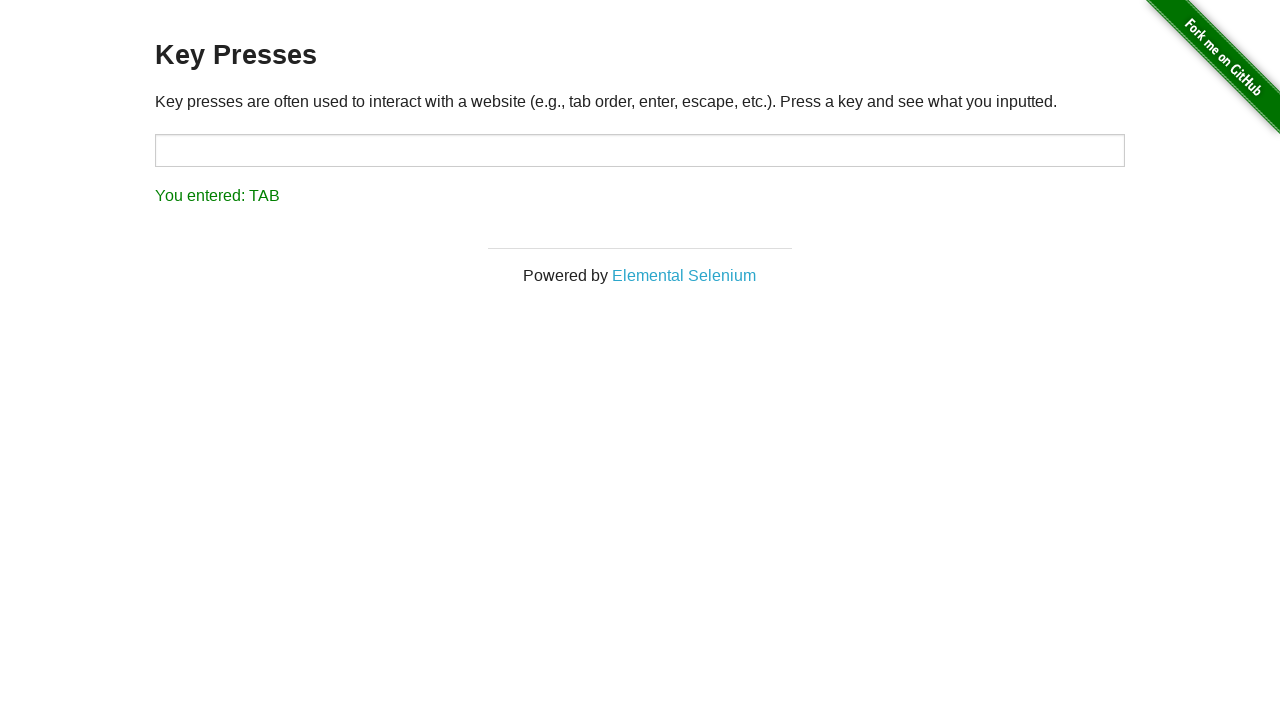

Verified result text shows 'You entered: TAB'
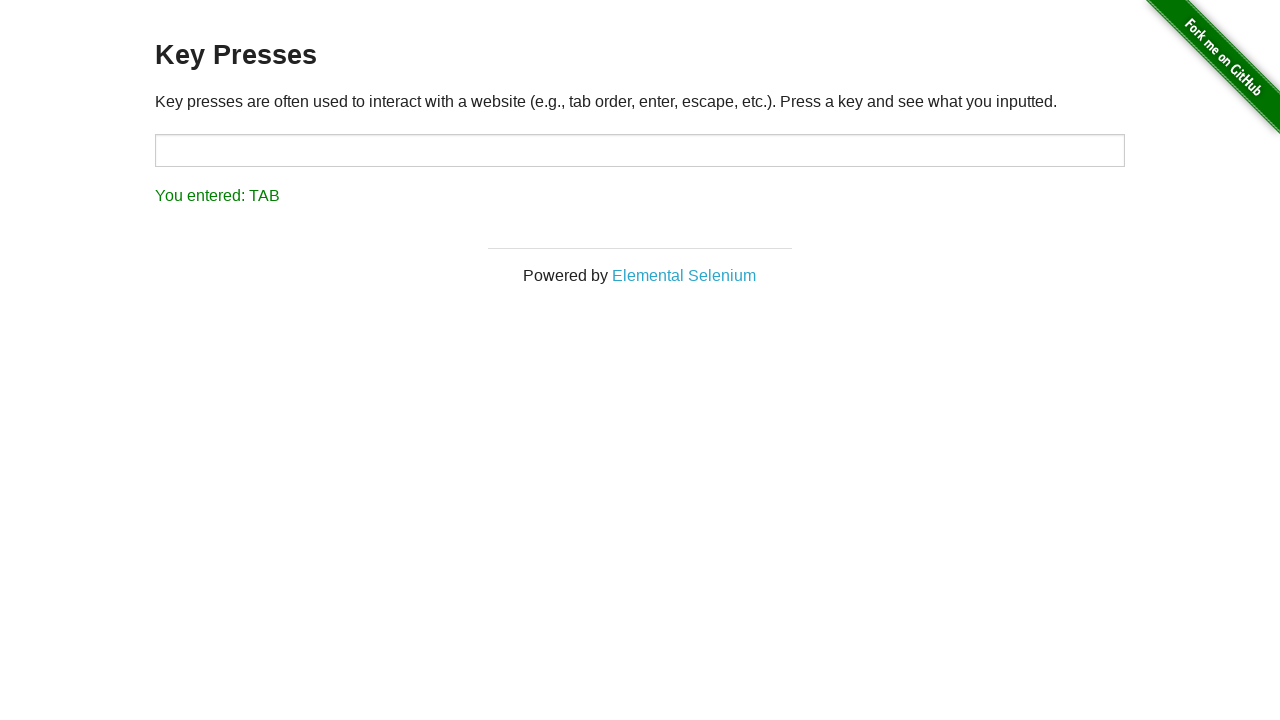

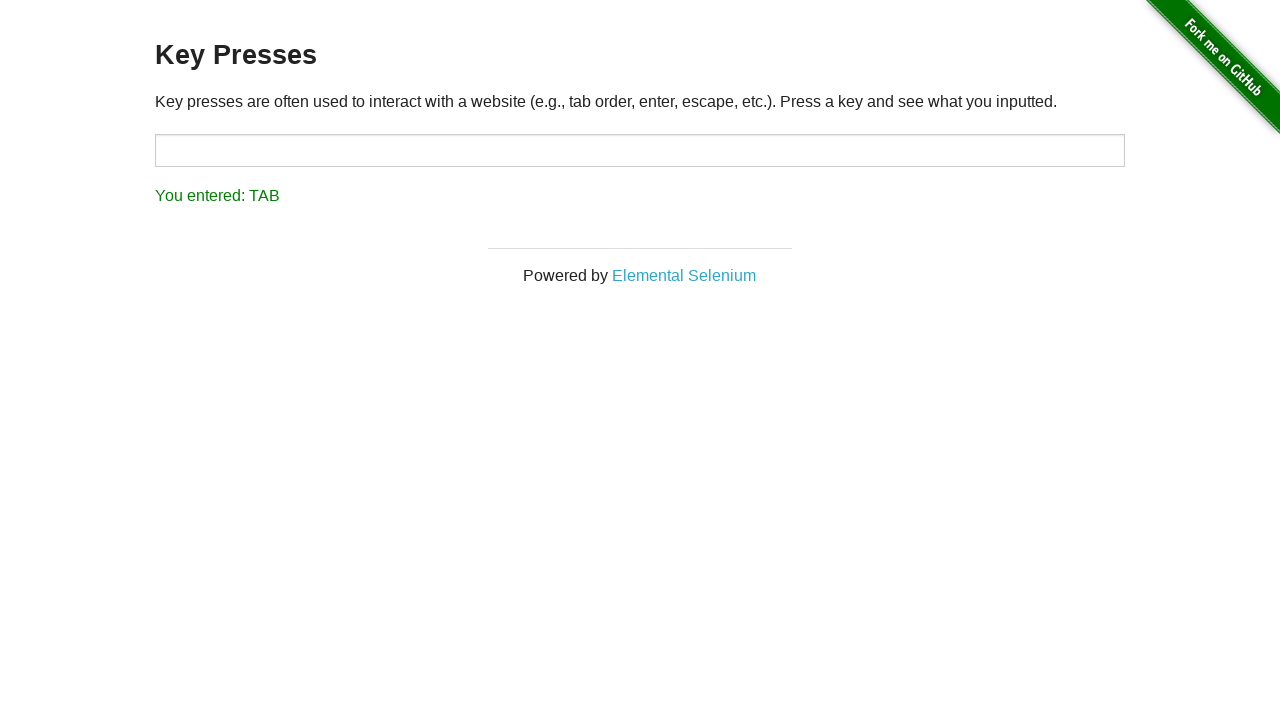